Navigates to a testing blog page and scrolls down the page using JavaScript execution to test page scrolling functionality.

Starting URL: http://only-testing-blog.blogspot.com/

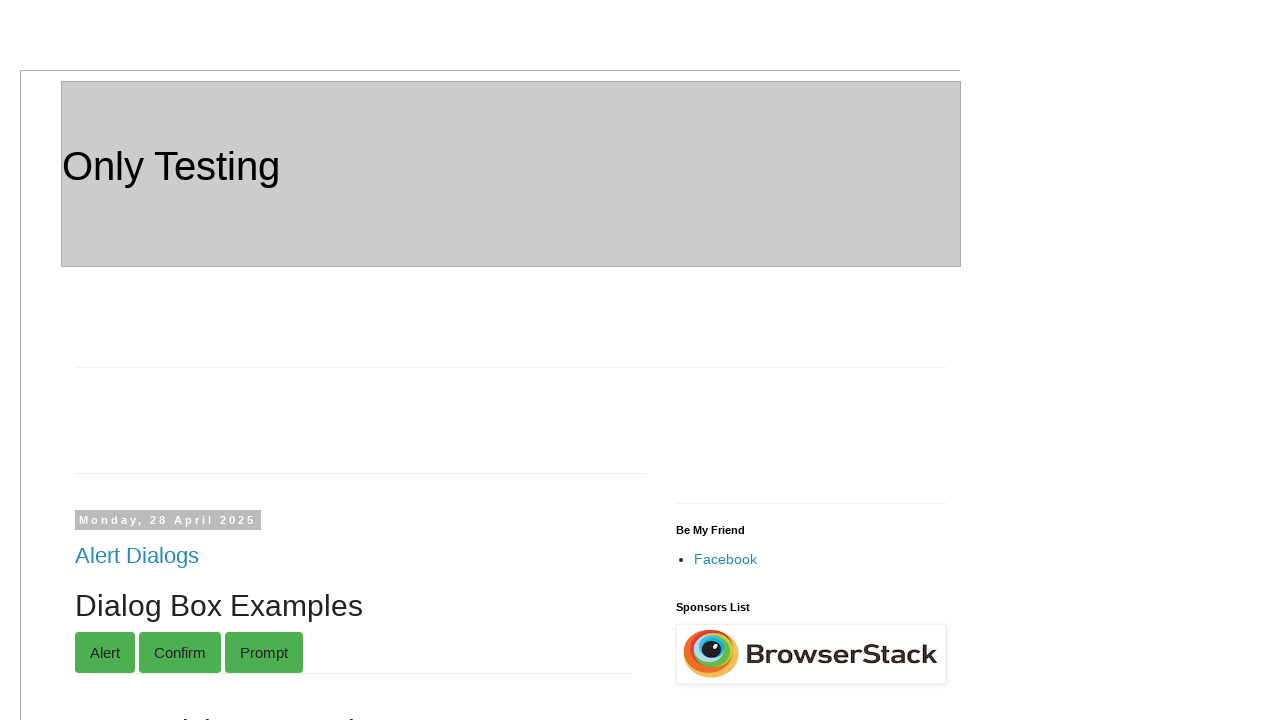

Page DOM content loaded
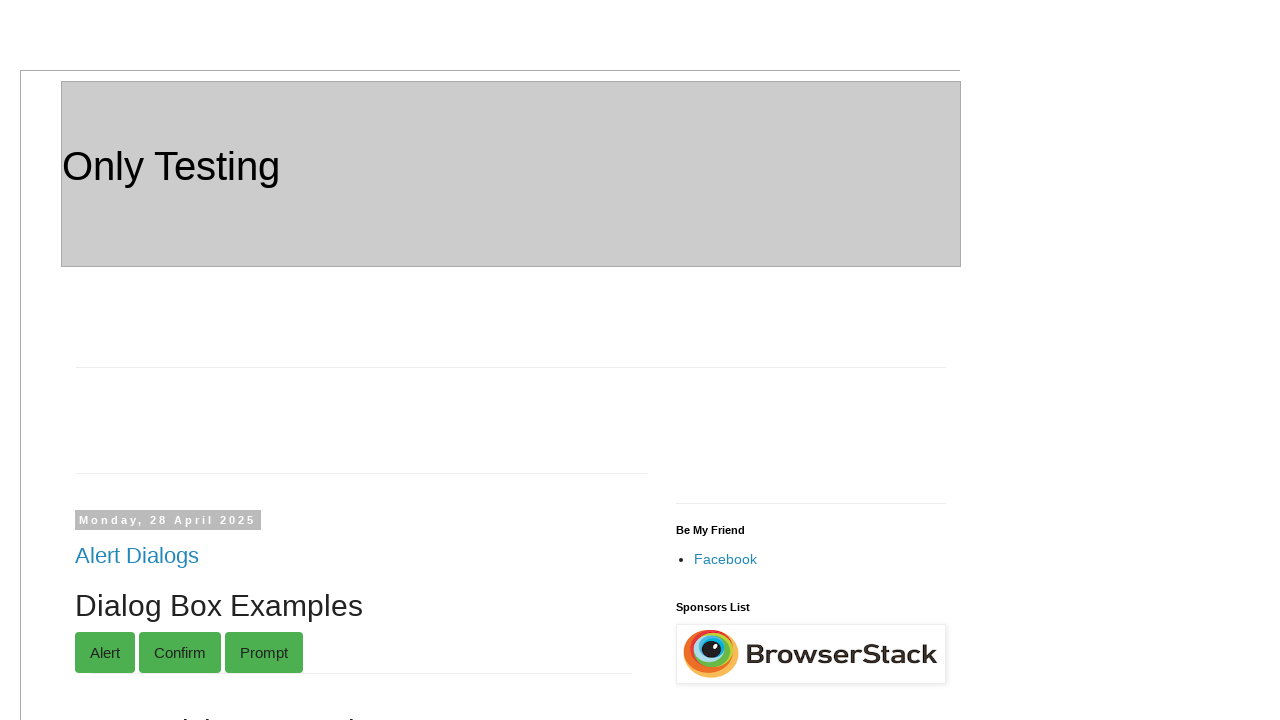

Scrolled down page by 6700 pixels using JavaScript
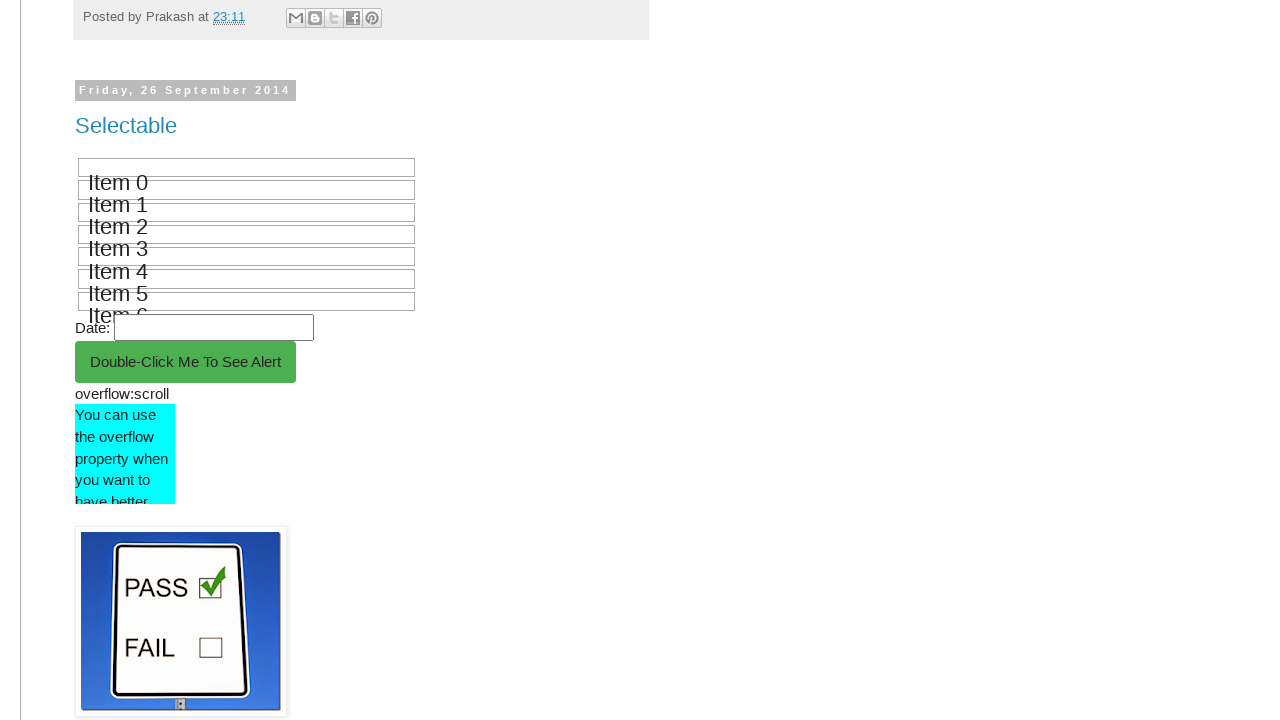

Waited 1 second to observe scroll effect
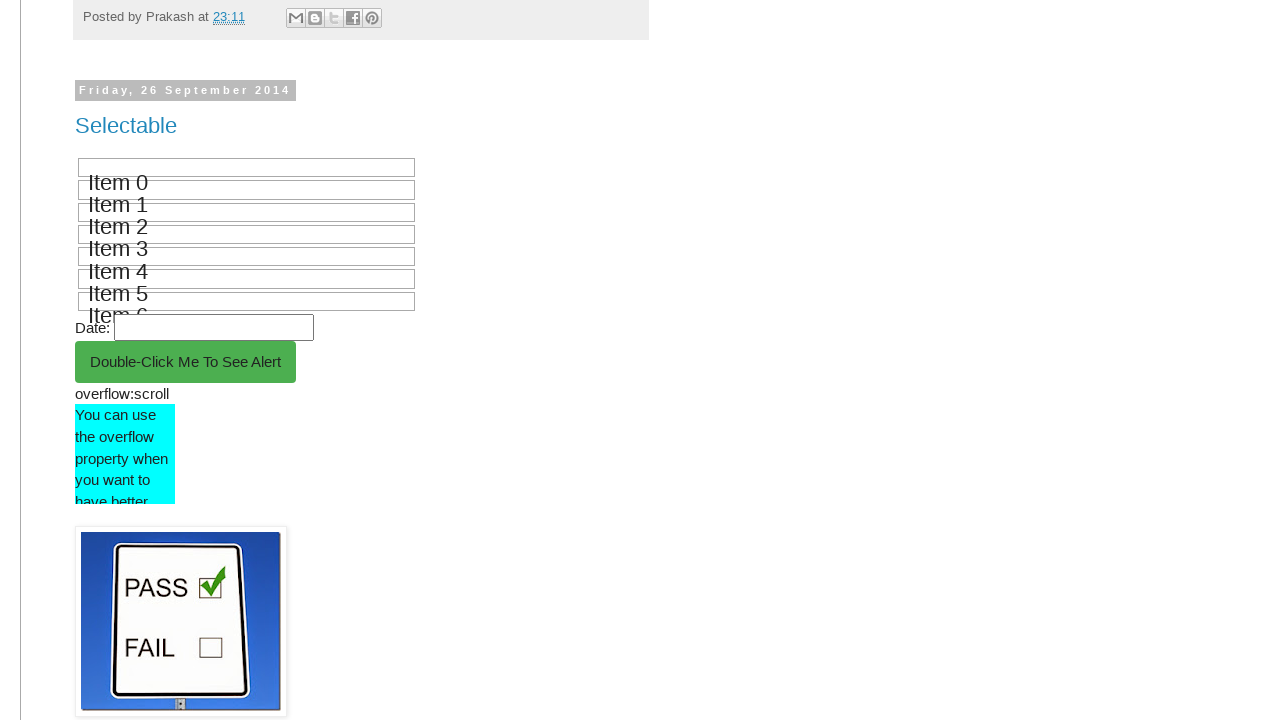

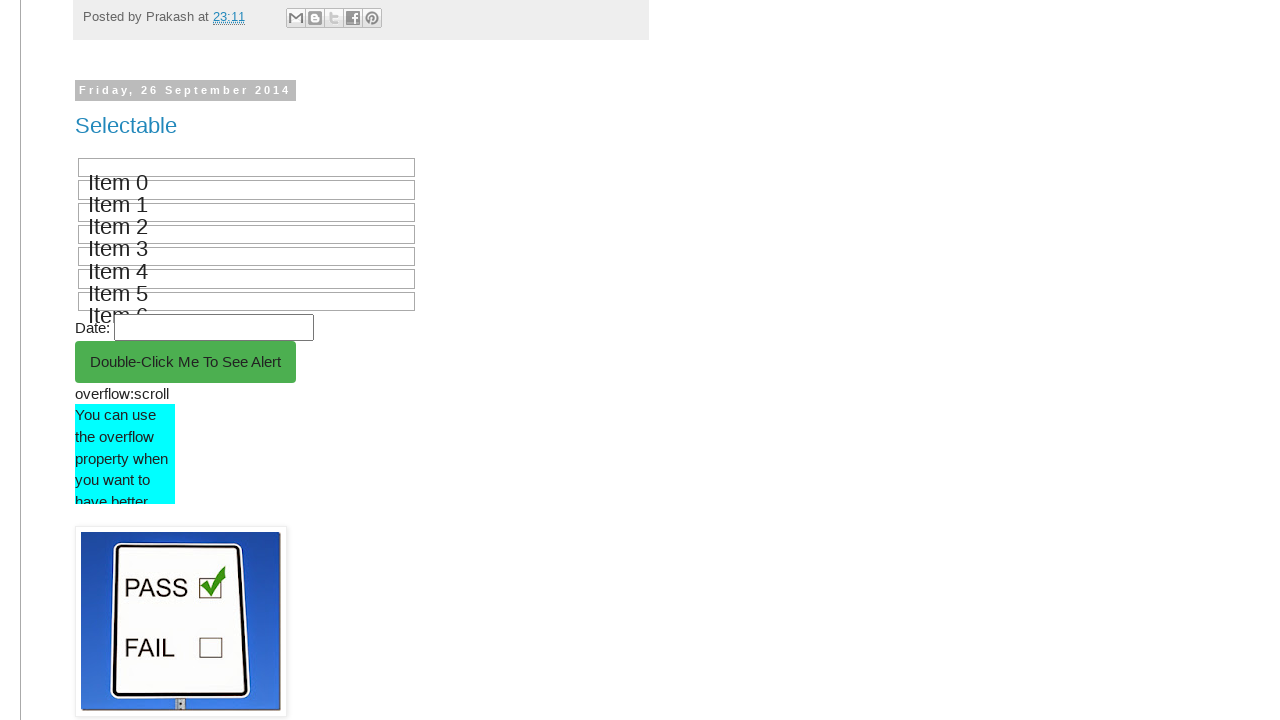